Tests dynamic dropdown functionality by selecting origin station (Bangalore) and destination station (Chennai) from dropdown menus on a flight booking practice page

Starting URL: https://rahulshettyacademy.com/dropdownsPractise/

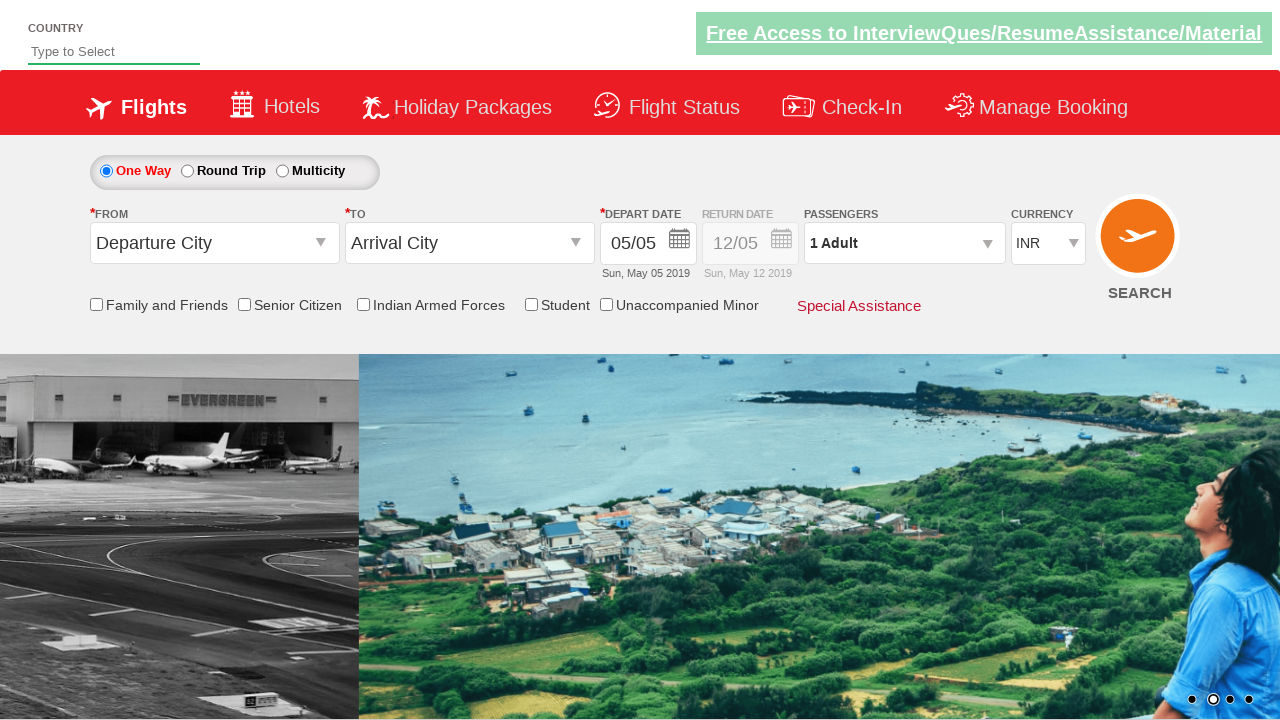

Clicked on origin station dropdown at (214, 243) on #ctl00_mainContent_ddl_originStation1_CTXT
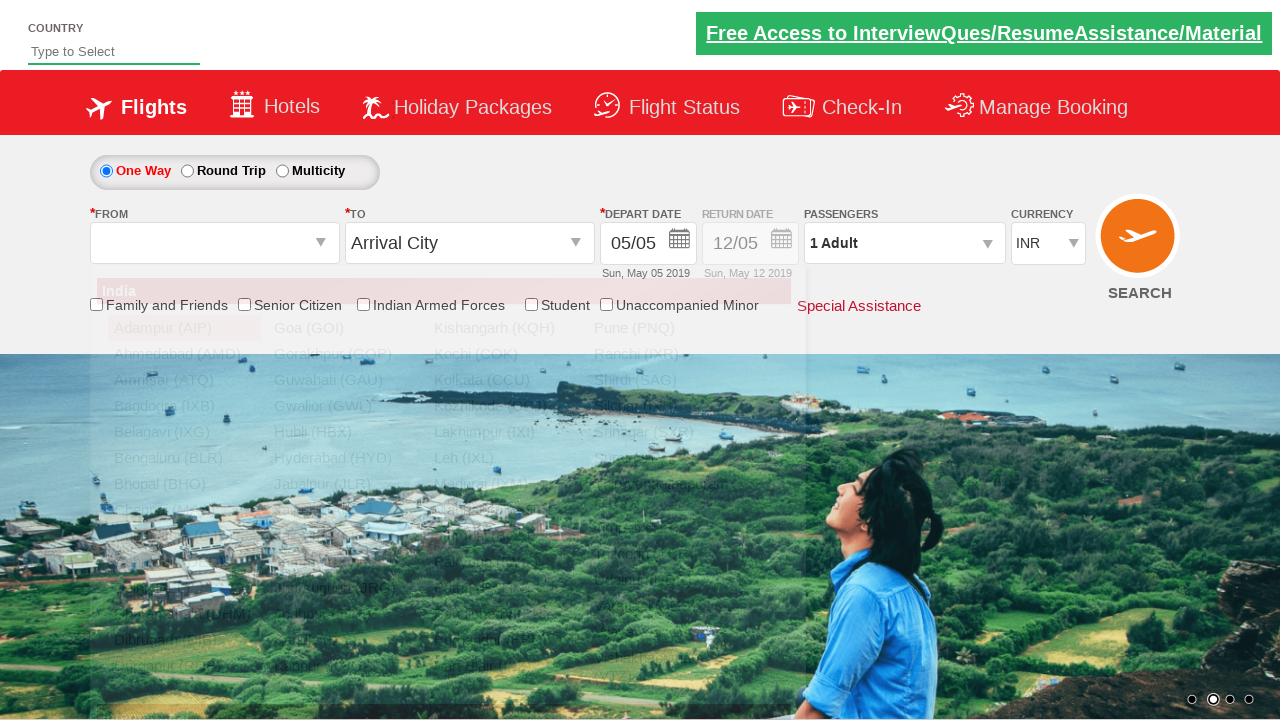

Origin station dropdown opened and Bangalore option appeared
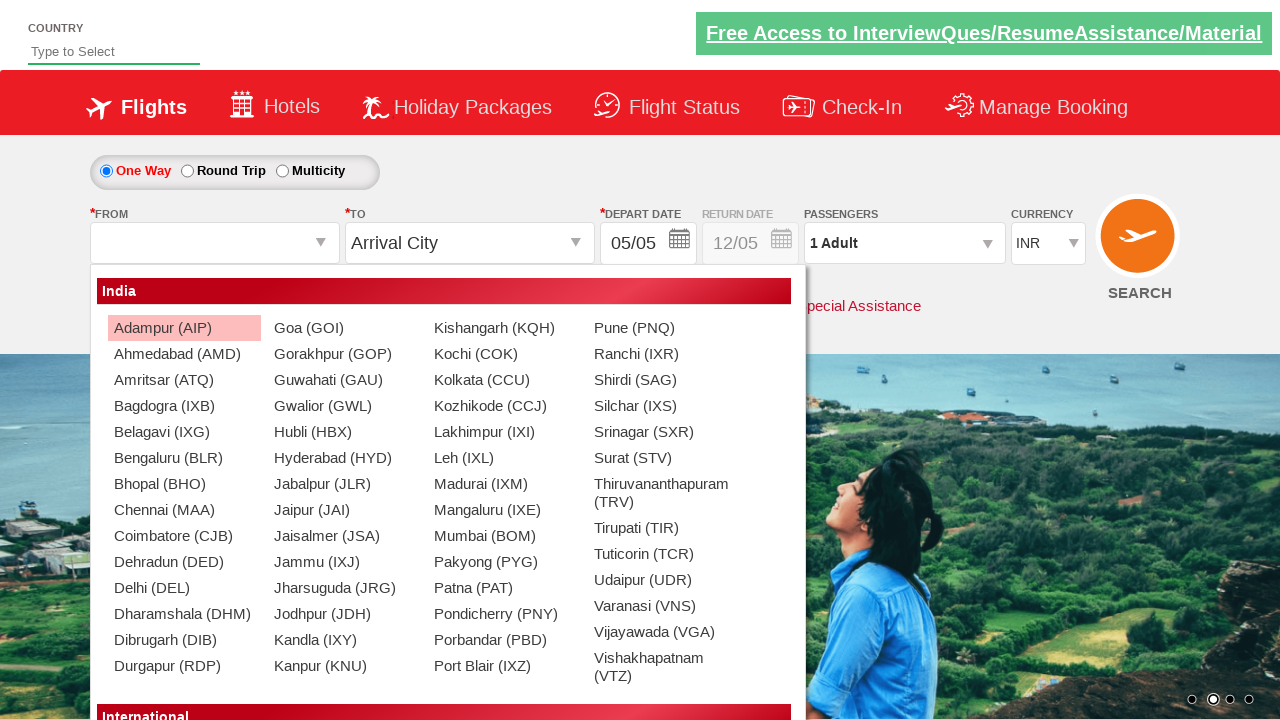

Selected Bangalore (BLR) as origin station at (184, 458) on xpath=//div[contains(@id, 'originStation')]/parent::div//a[@value='BLR']
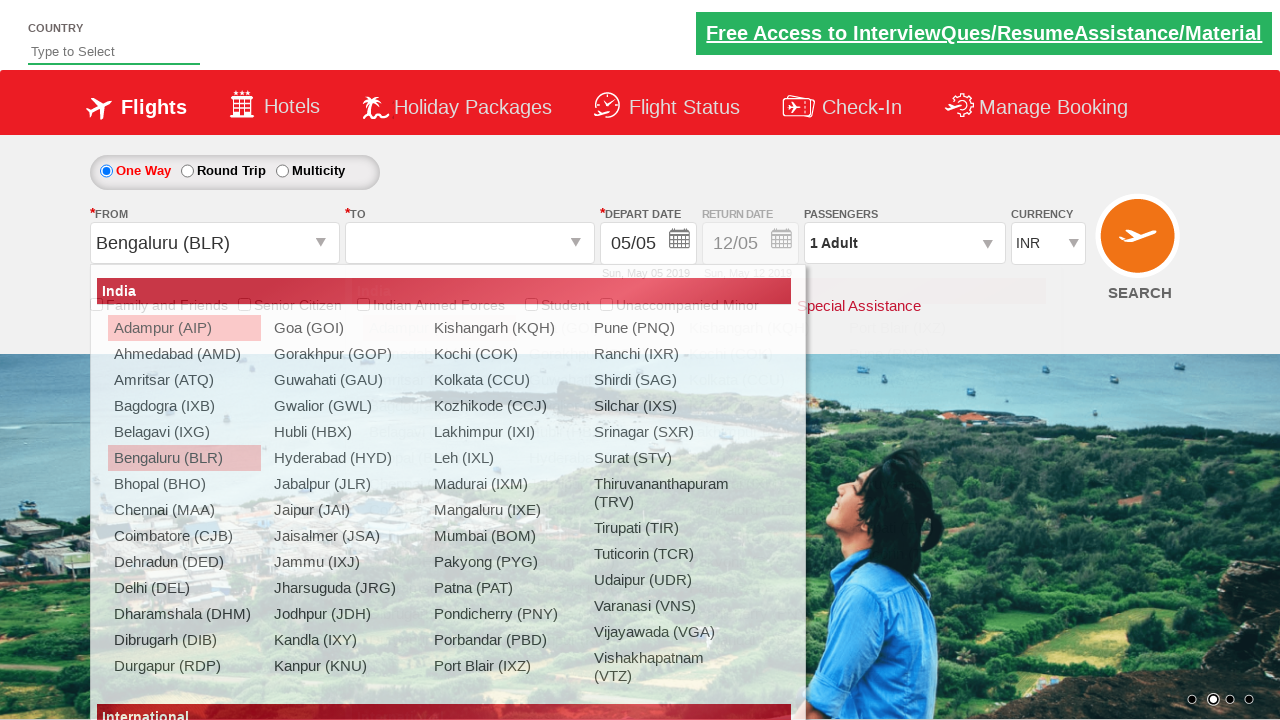

Destination station dropdown opened and Chennai option appeared
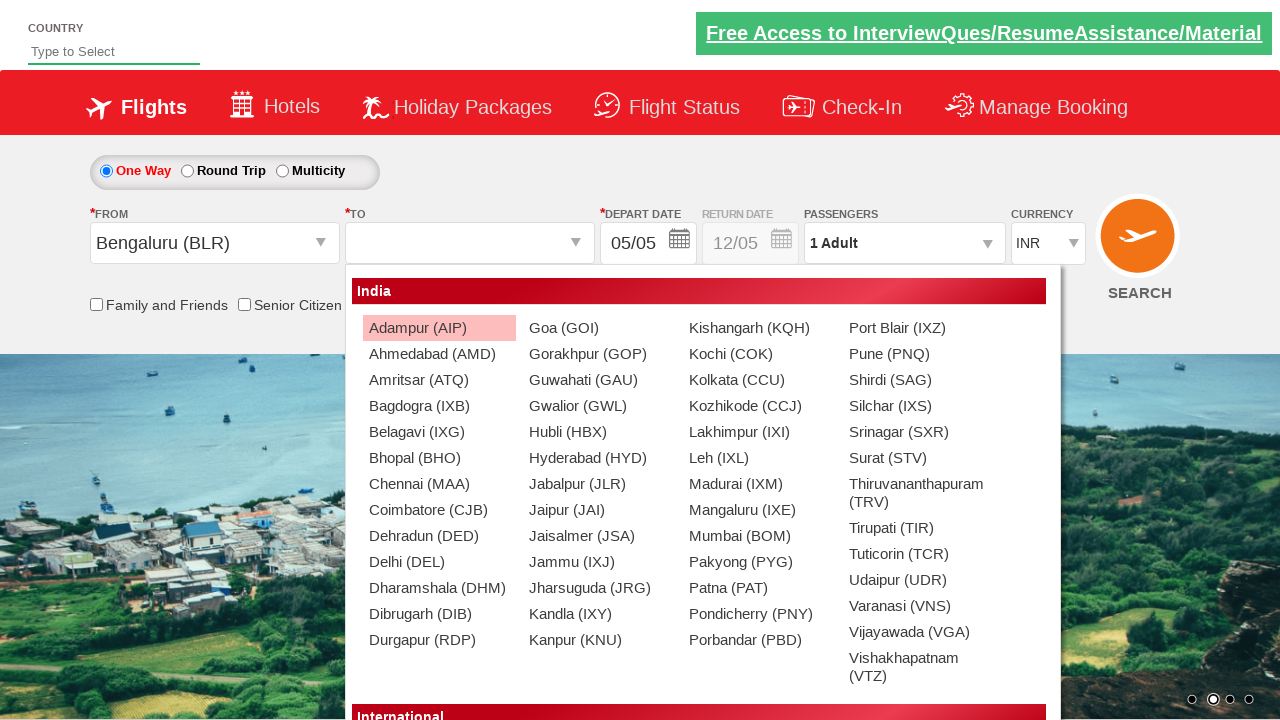

Selected Chennai (MAA) as destination station at (439, 484) on xpath=//div[contains(@id, 'destinationStation')]/parent::div//a[@value='MAA']
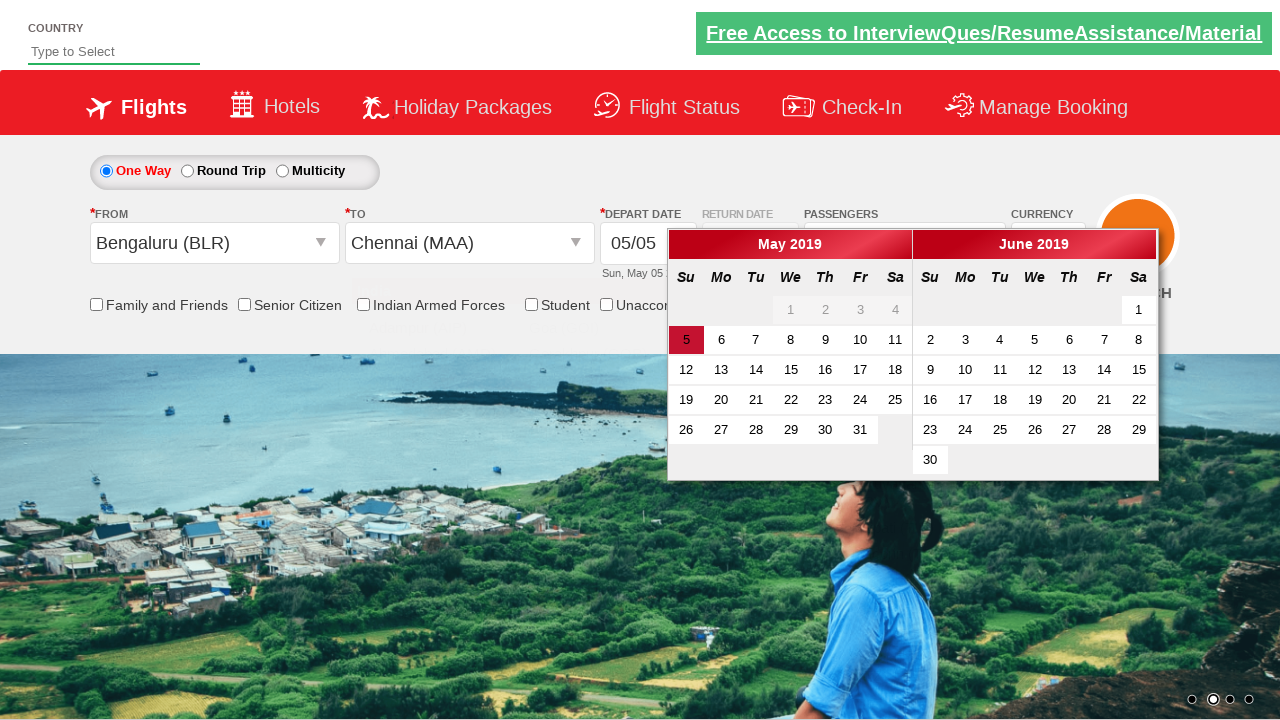

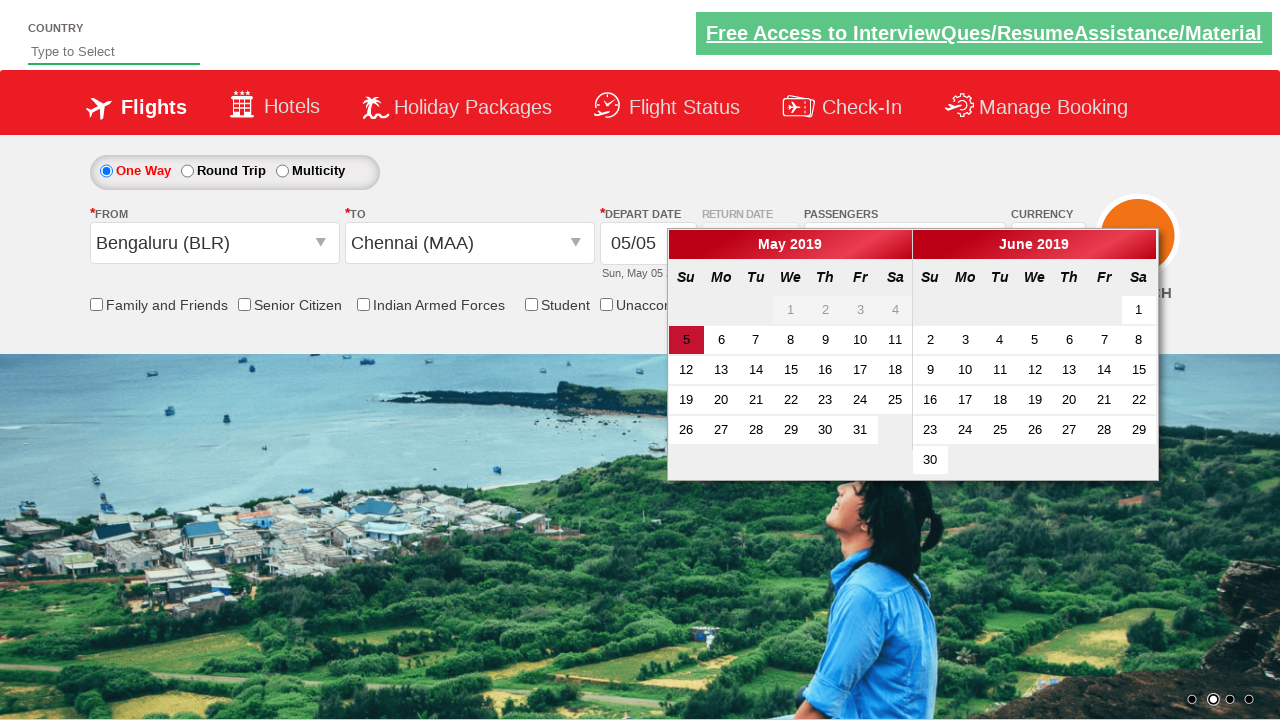